Tests handling of a confirmation dialog by clicking a confirm button, accepting the dialog, and verifying the result text

Starting URL: https://testautomationpractice.blogspot.com/

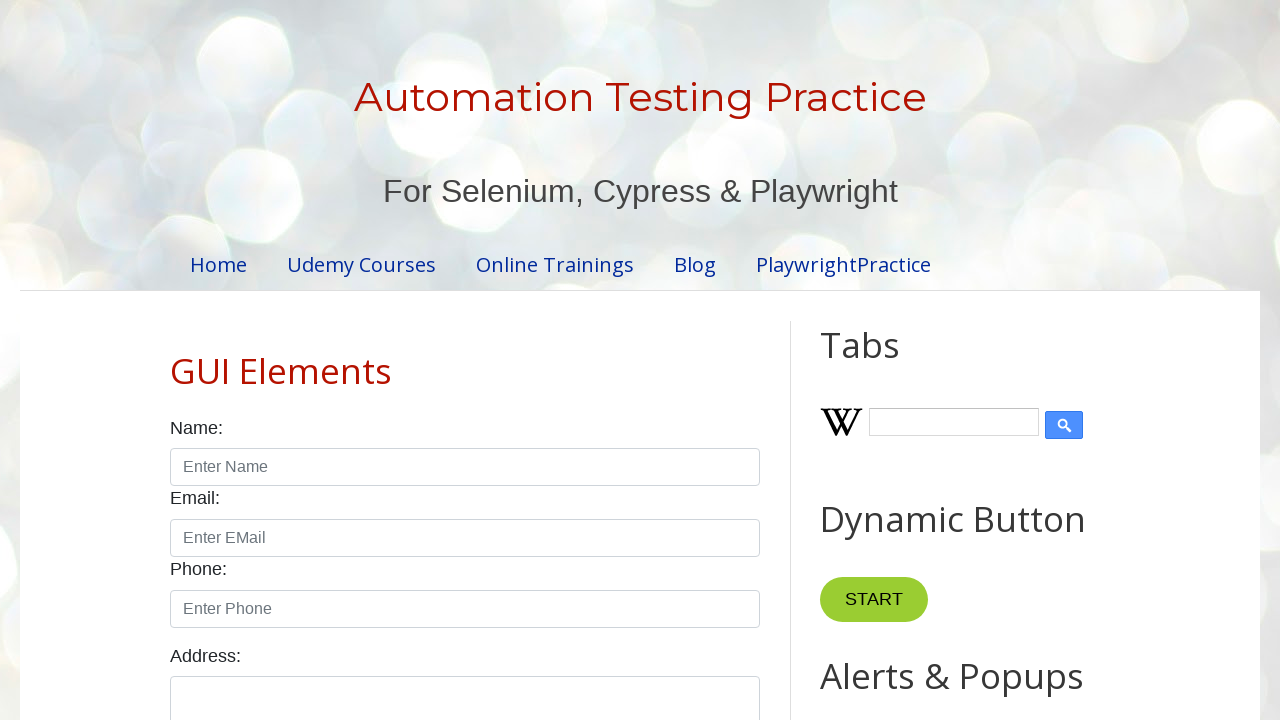

Set up dialog handler to accept confirmation dialogs
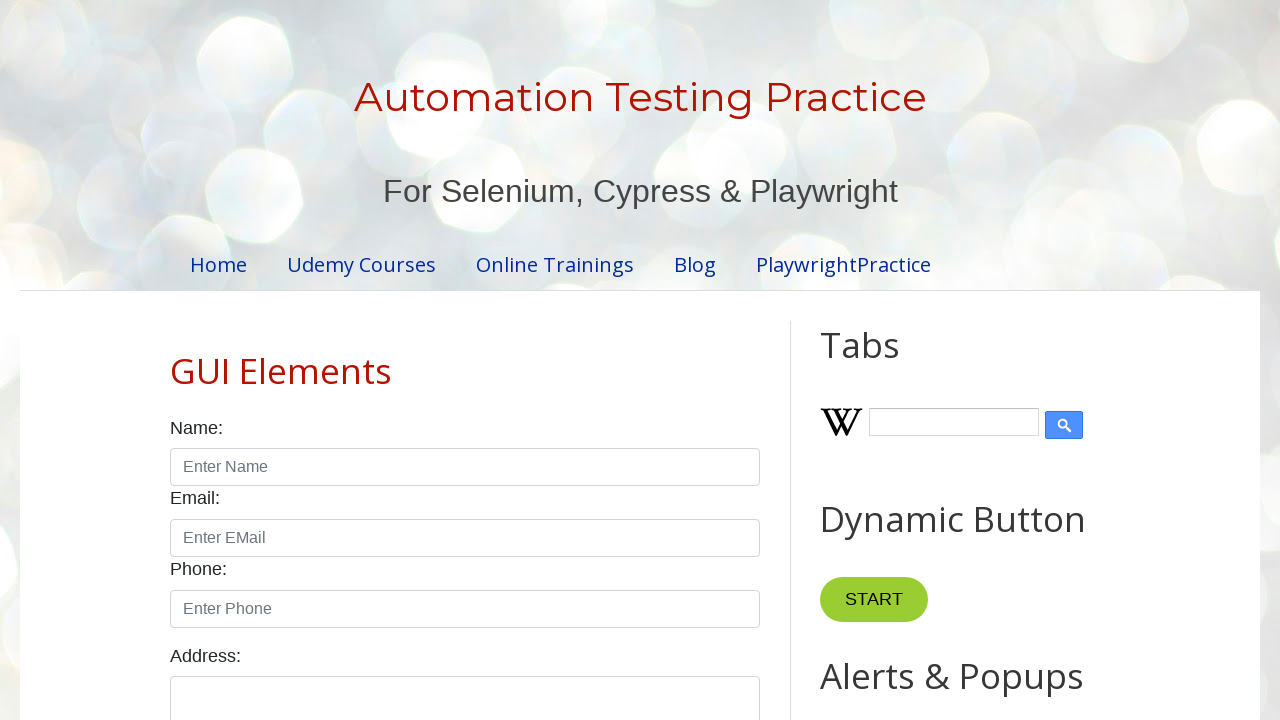

Clicked the confirm button to trigger confirmation dialog at (912, 360) on #confirmBtn
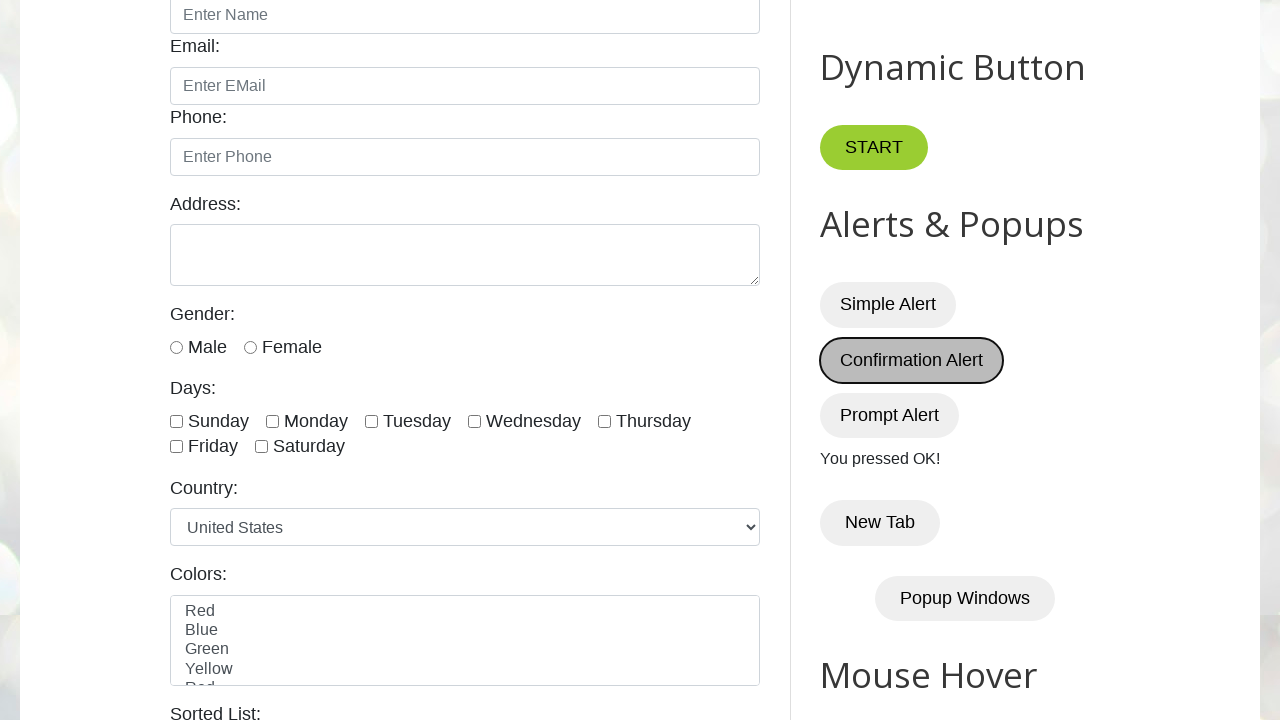

Result text element loaded after accepting confirmation dialog
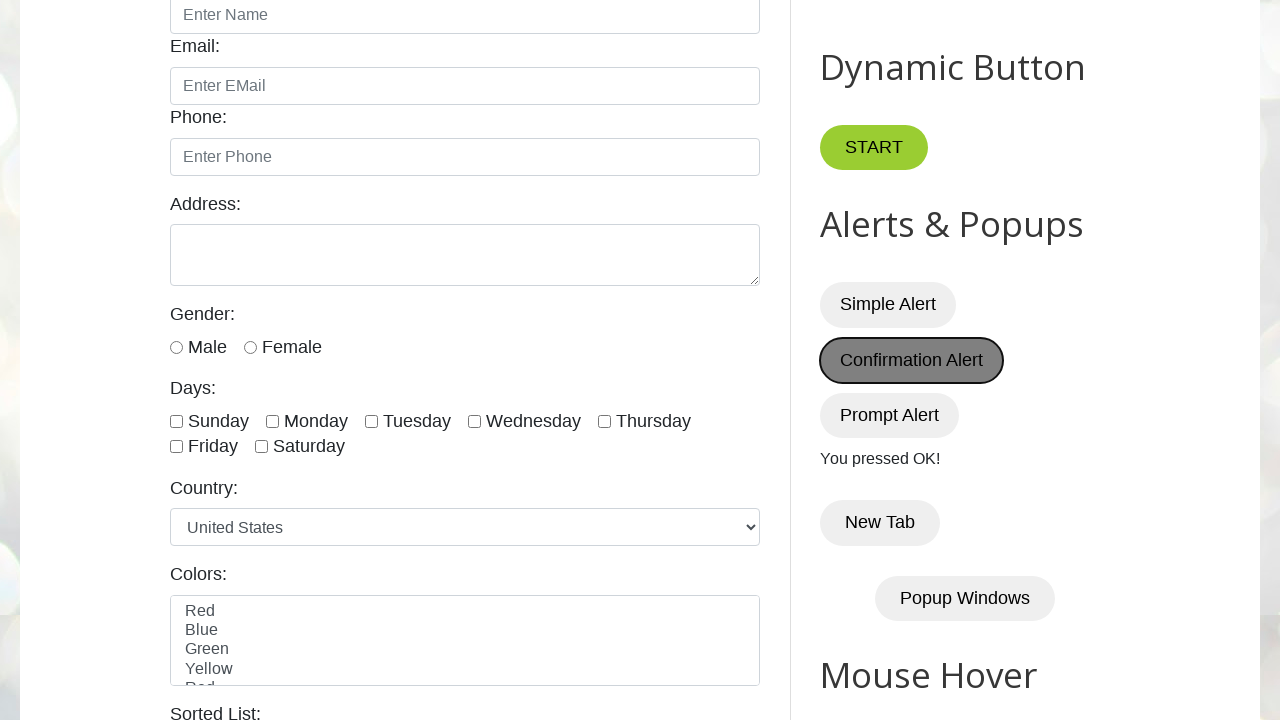

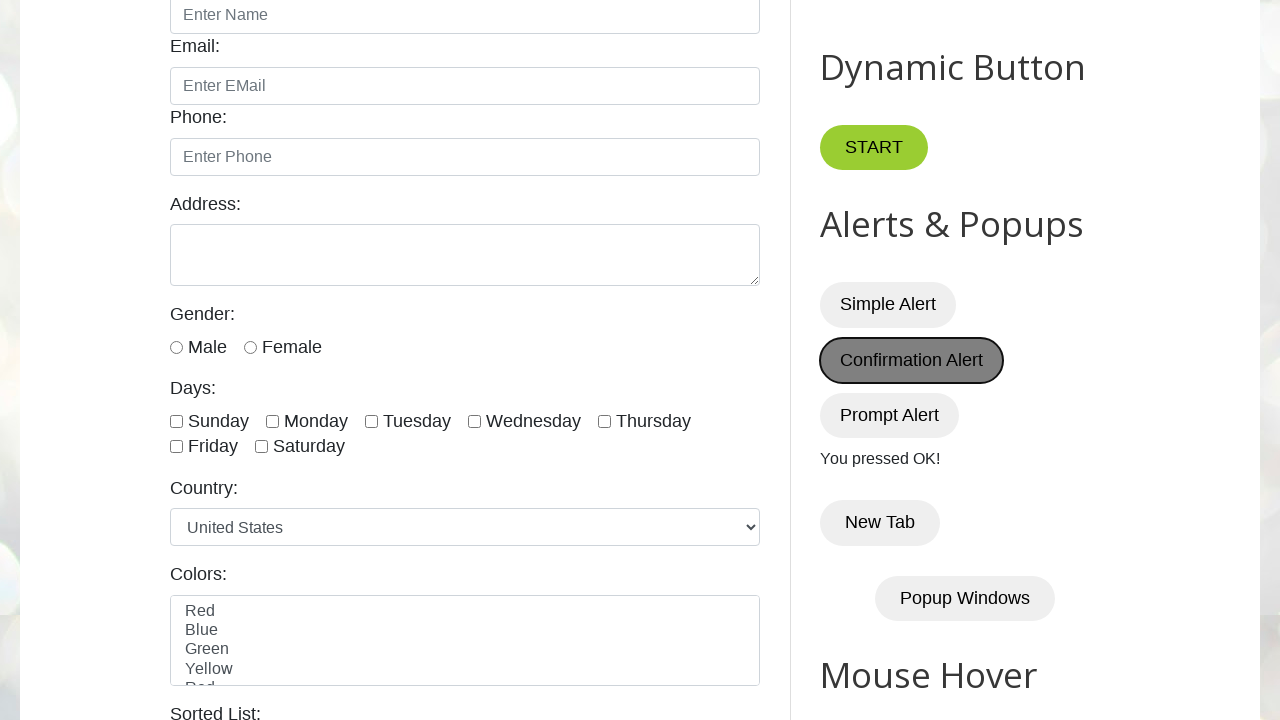